Tests Python.org search functionality by searching for "pycon" and verifying results are found

Starting URL: http://www.python.org

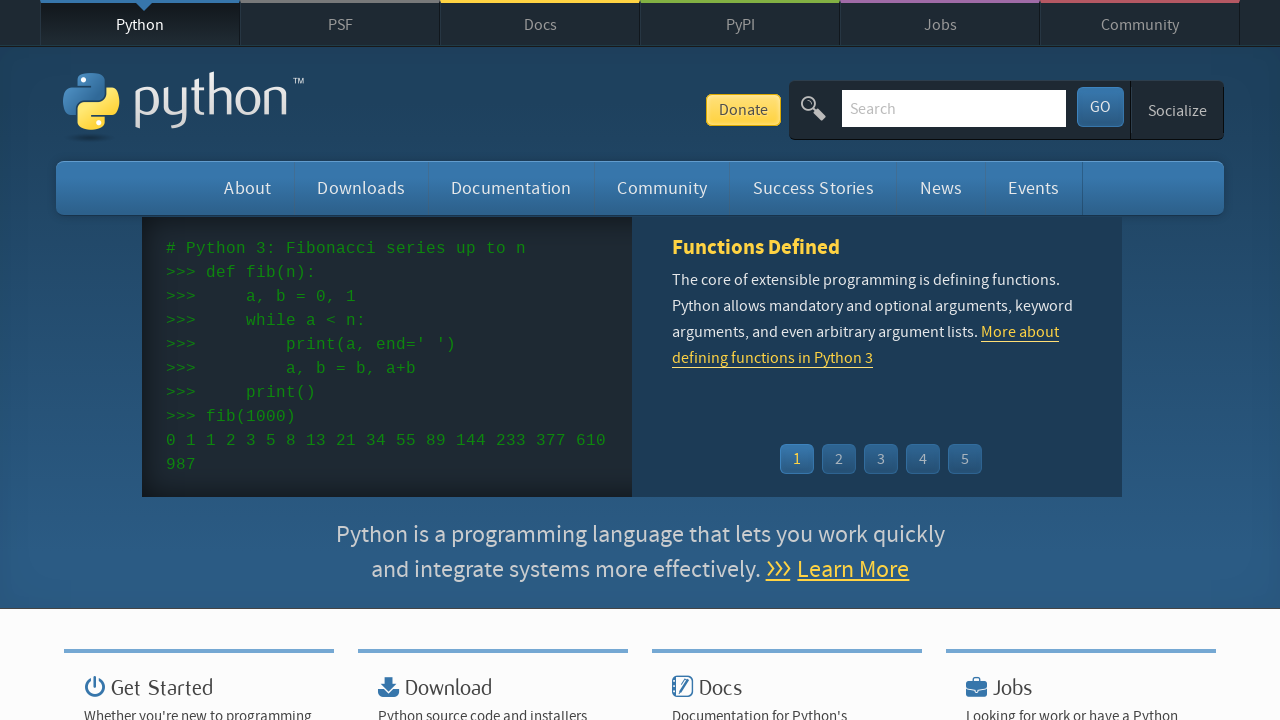

Verified 'Python' is in page title
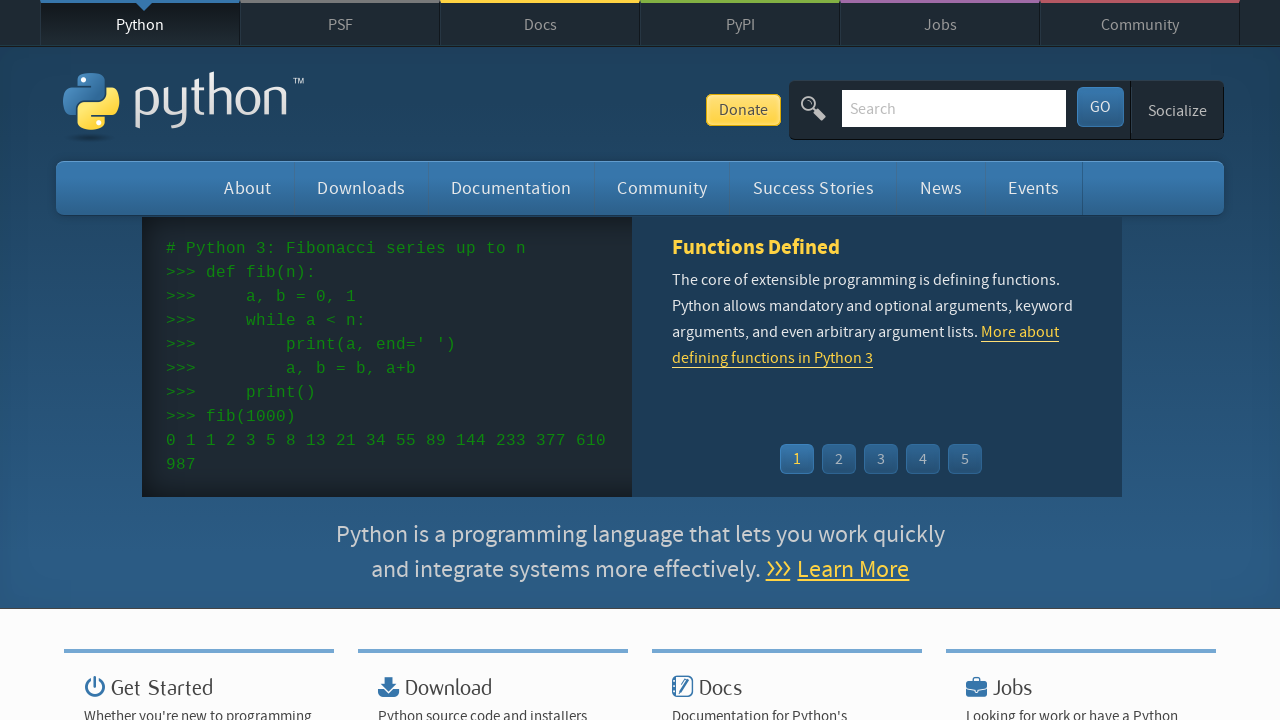

Filled search field with 'pycon' on input[name='q']
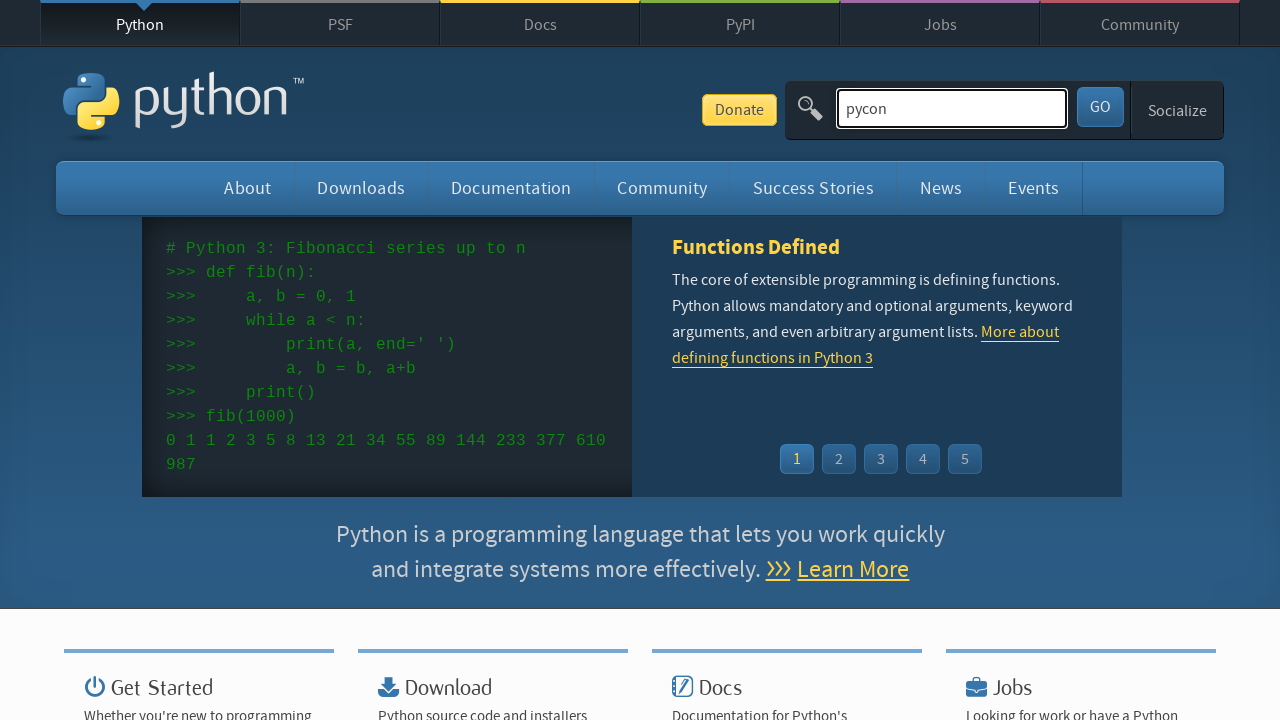

Pressed Enter to submit search for 'pycon' on input[name='q']
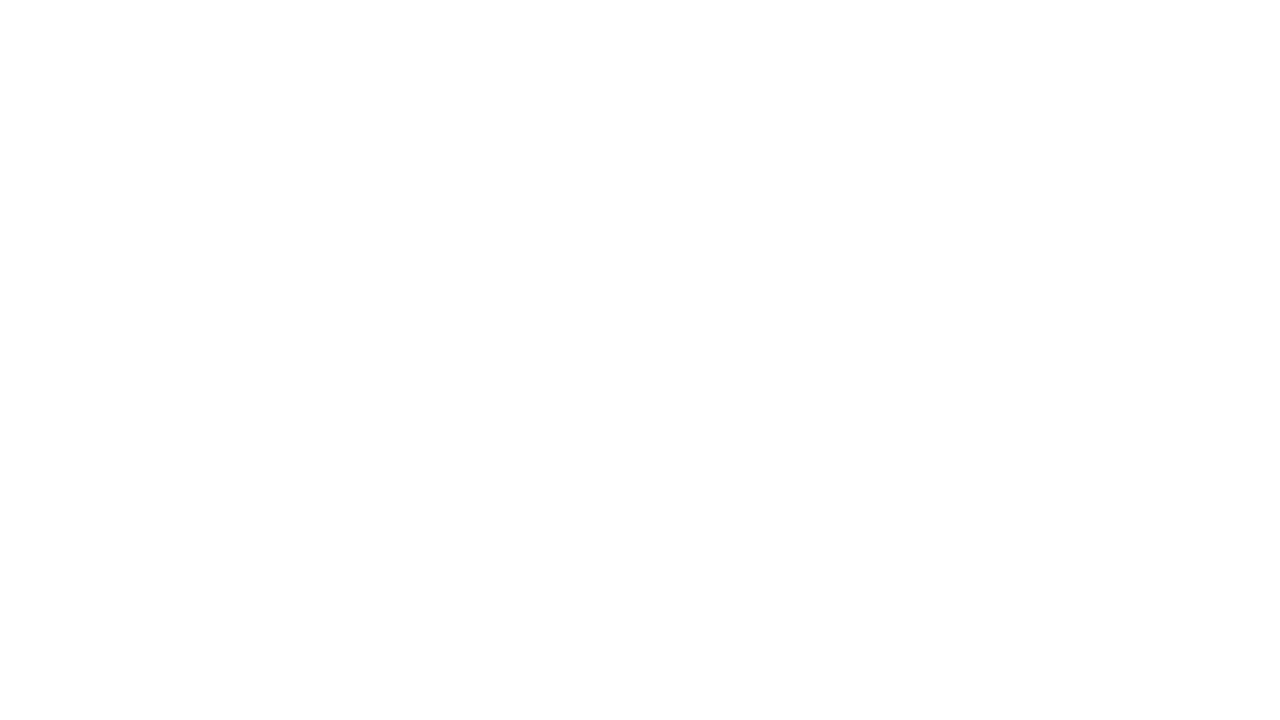

Waited for network idle after search submission
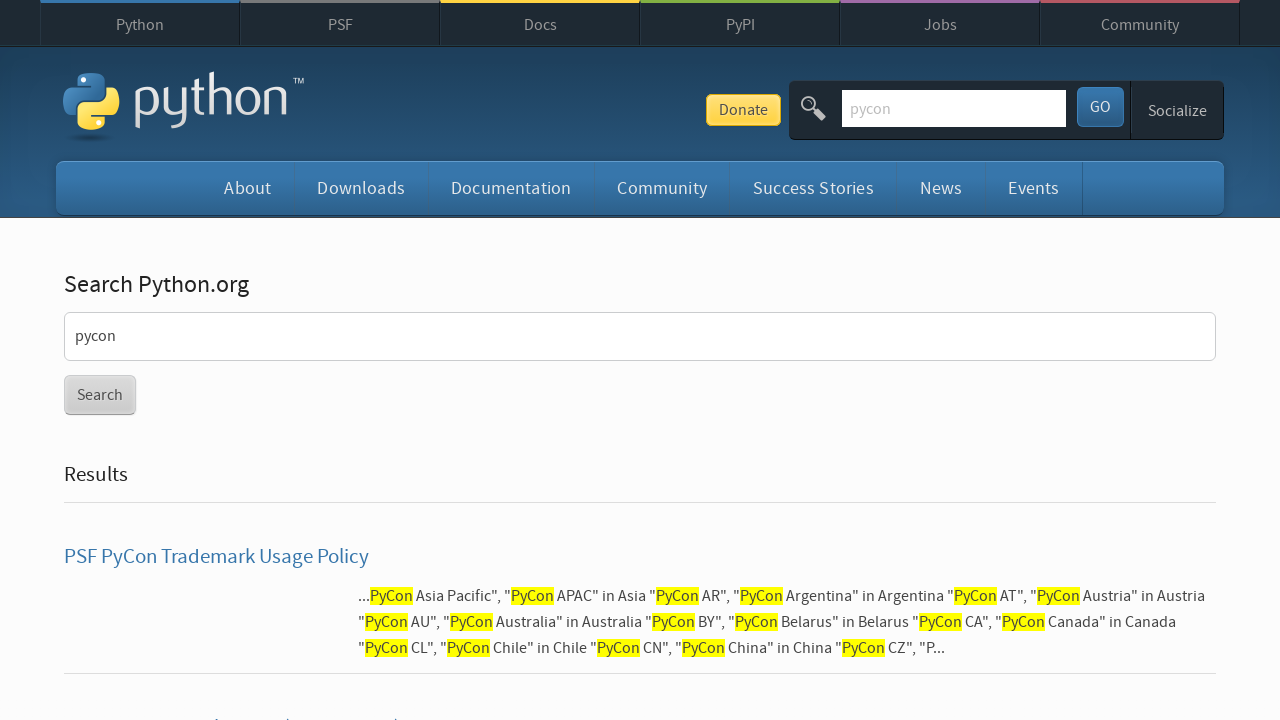

Verified search results were found for 'pycon'
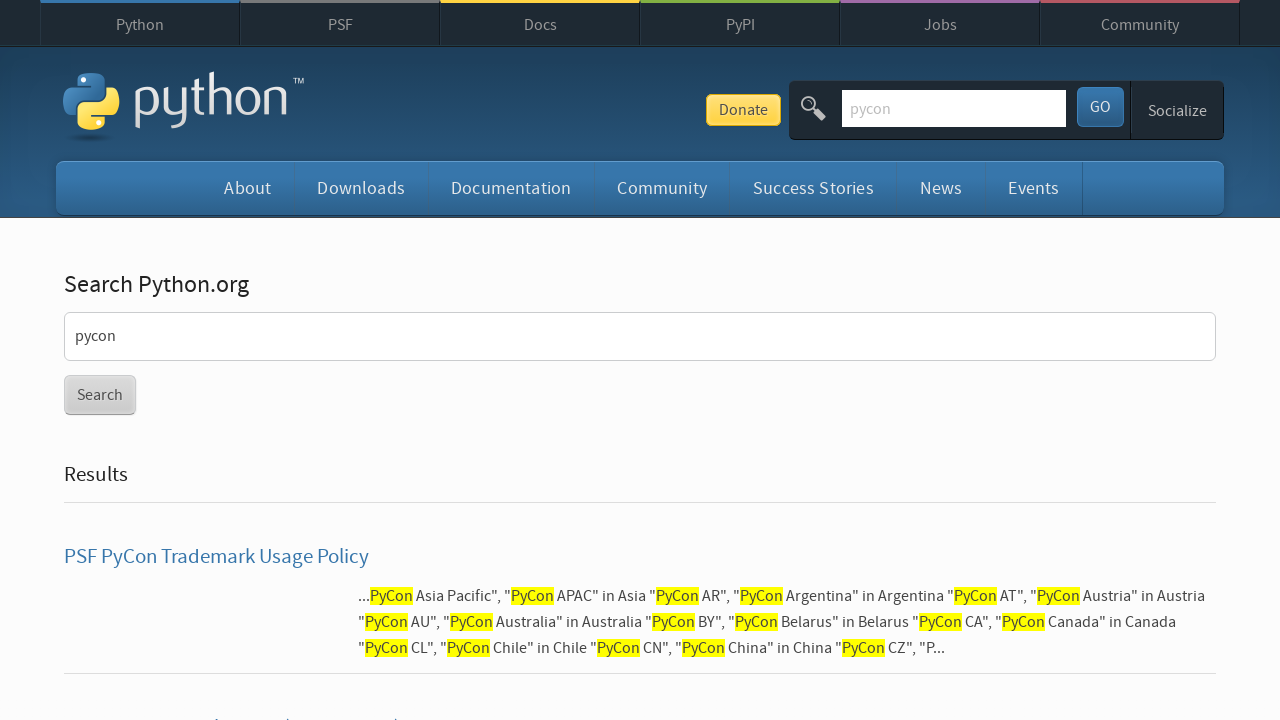

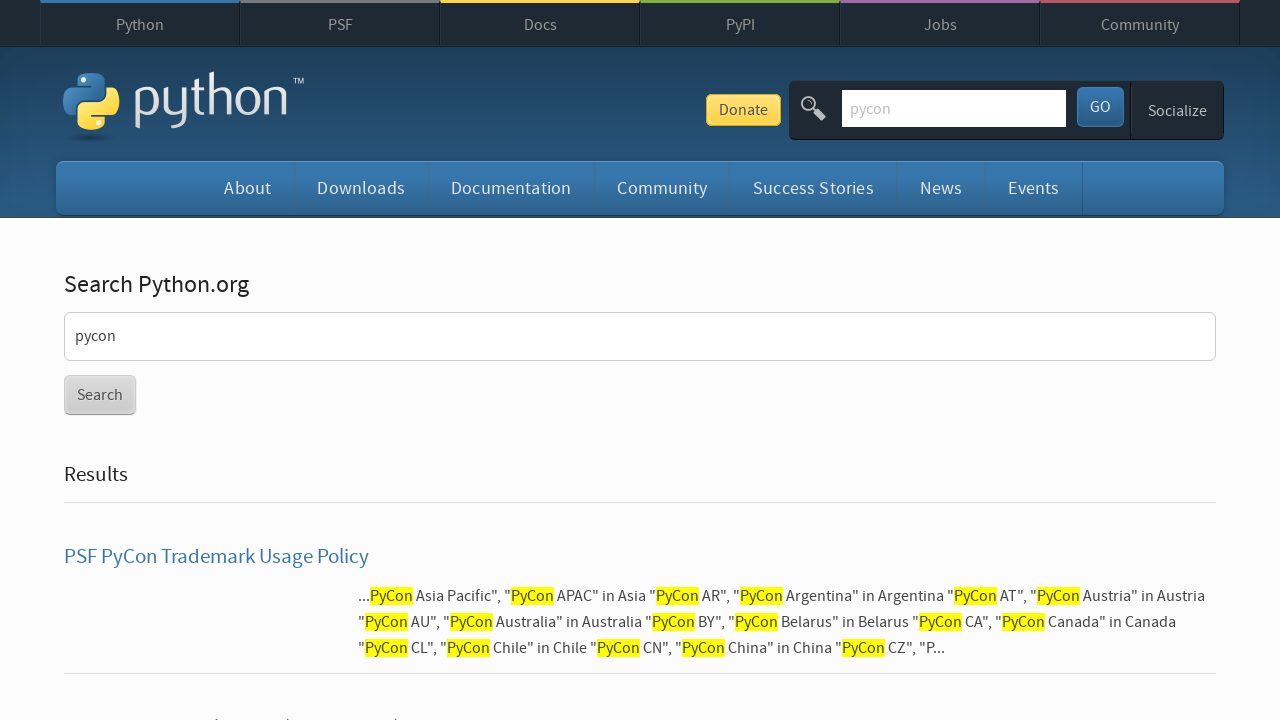